Tests a complete TodoMVC workflow including adding tasks, editing a task, completing a task, clearing completed tasks, canceling an edit, and deleting a task

Starting URL: http://todomvc4tasj.herokuapp.com/

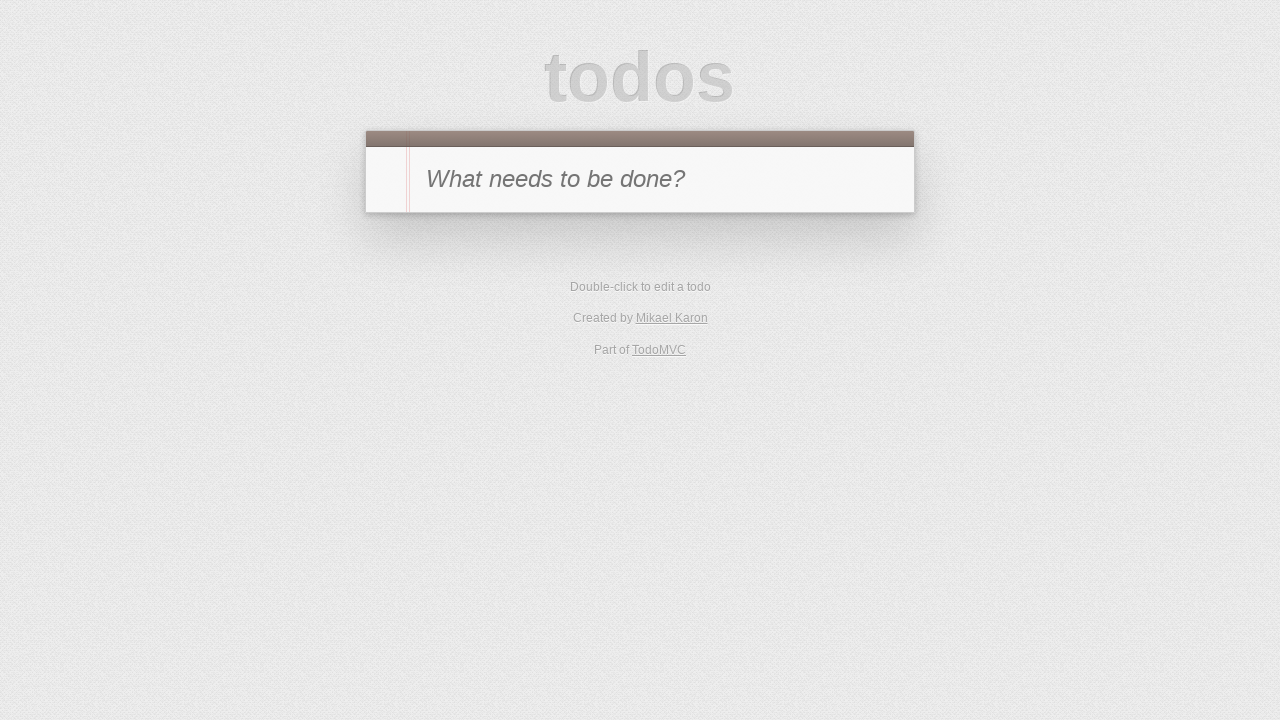

Waited for TodoMVC app to load and jQuery to be available
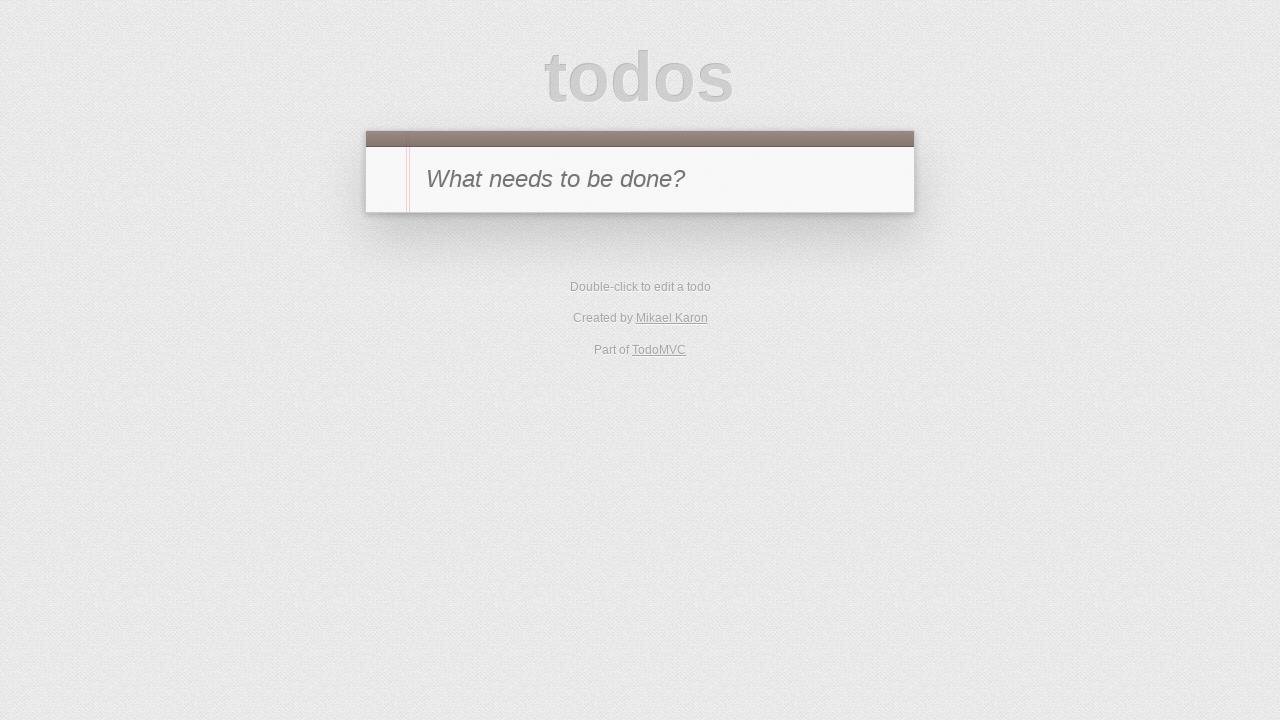

Filled new task input with 'a' on #new-todo
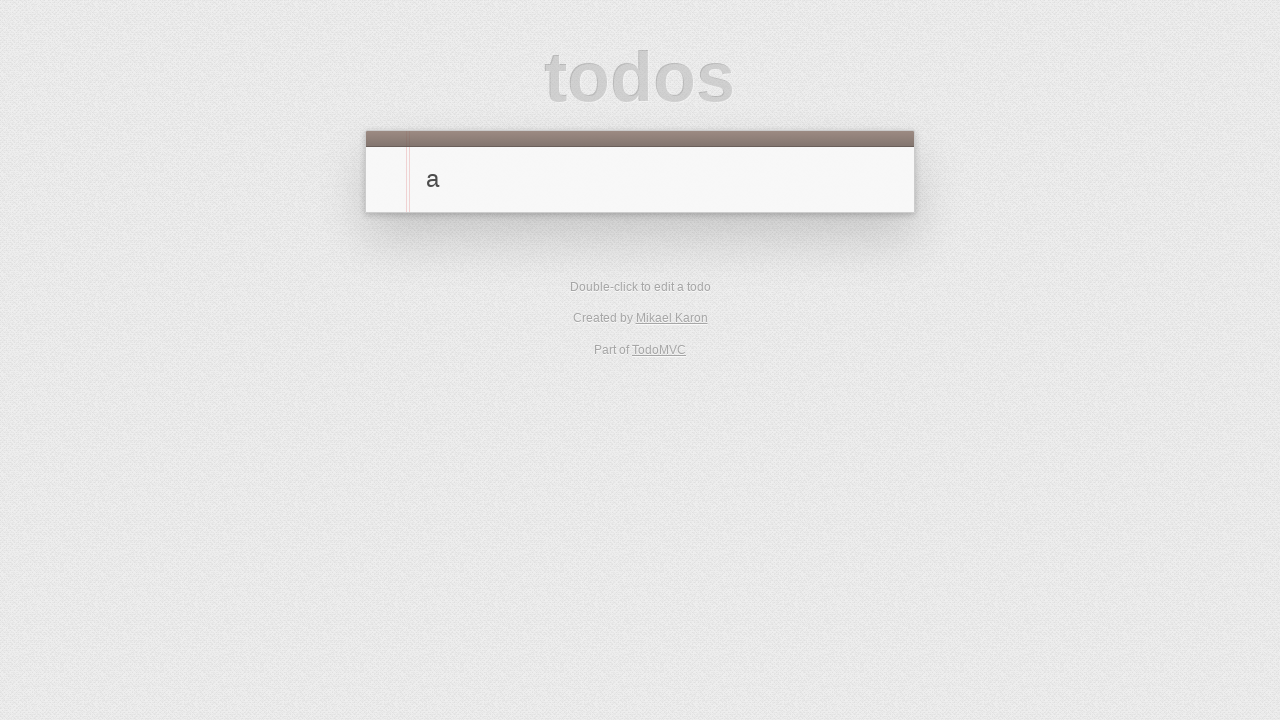

Pressed Enter to add task 'a' on #new-todo
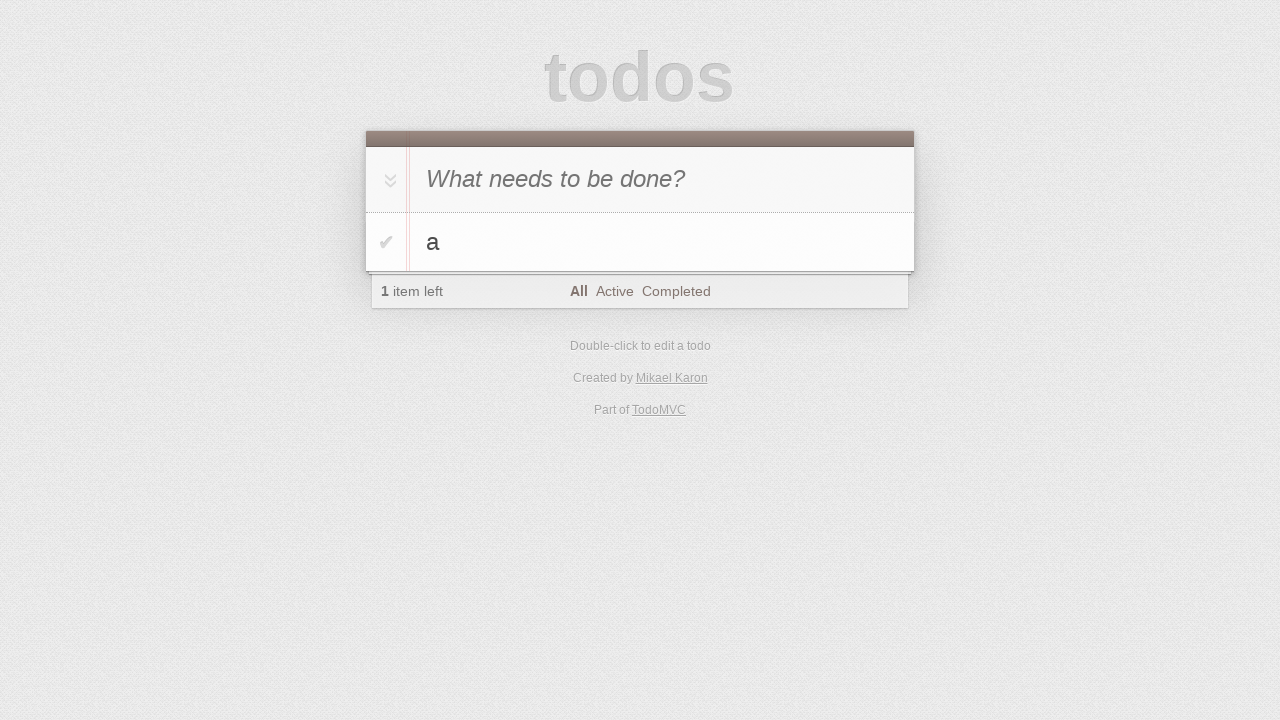

Filled new task input with 'b' on #new-todo
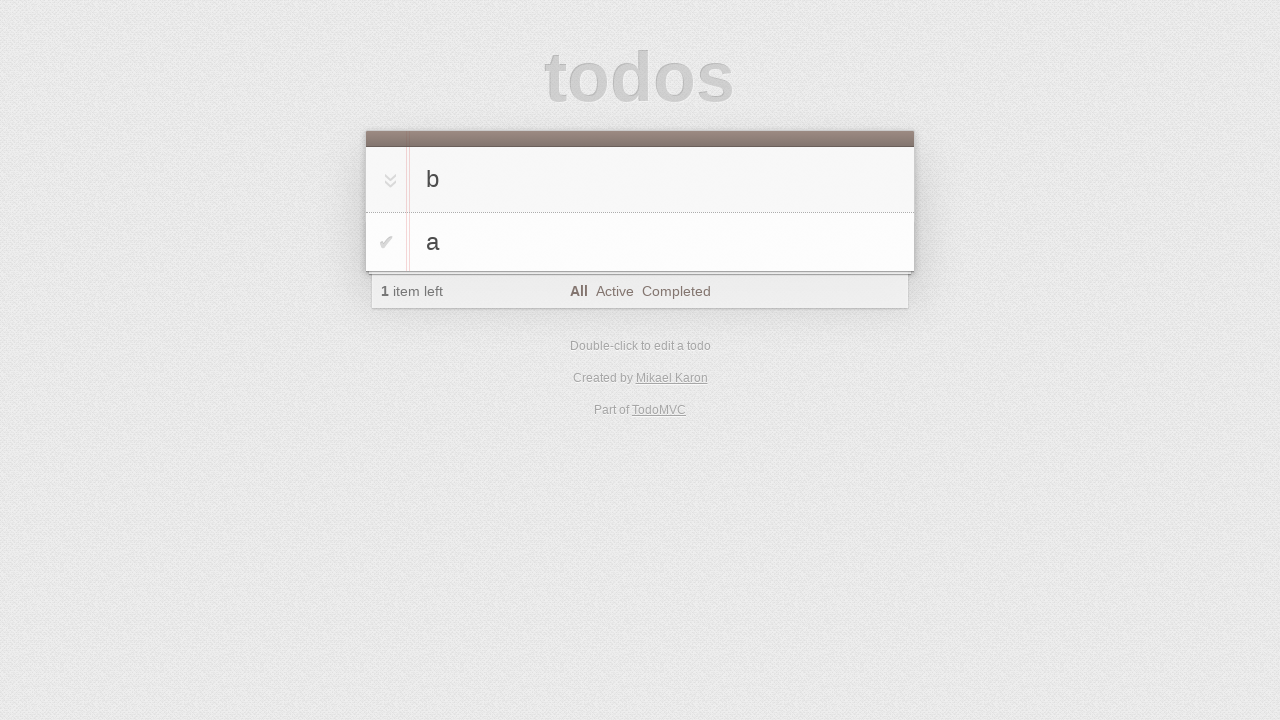

Pressed Enter to add task 'b' on #new-todo
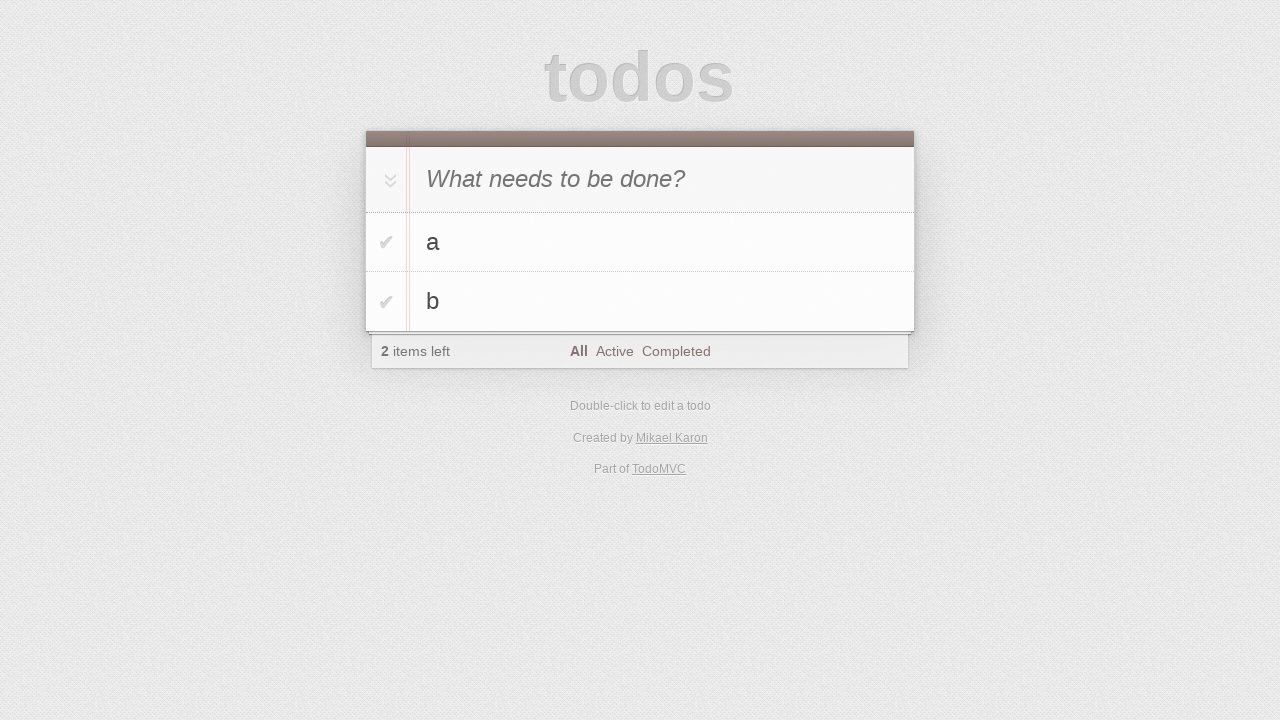

Filled new task input with 'c' on #new-todo
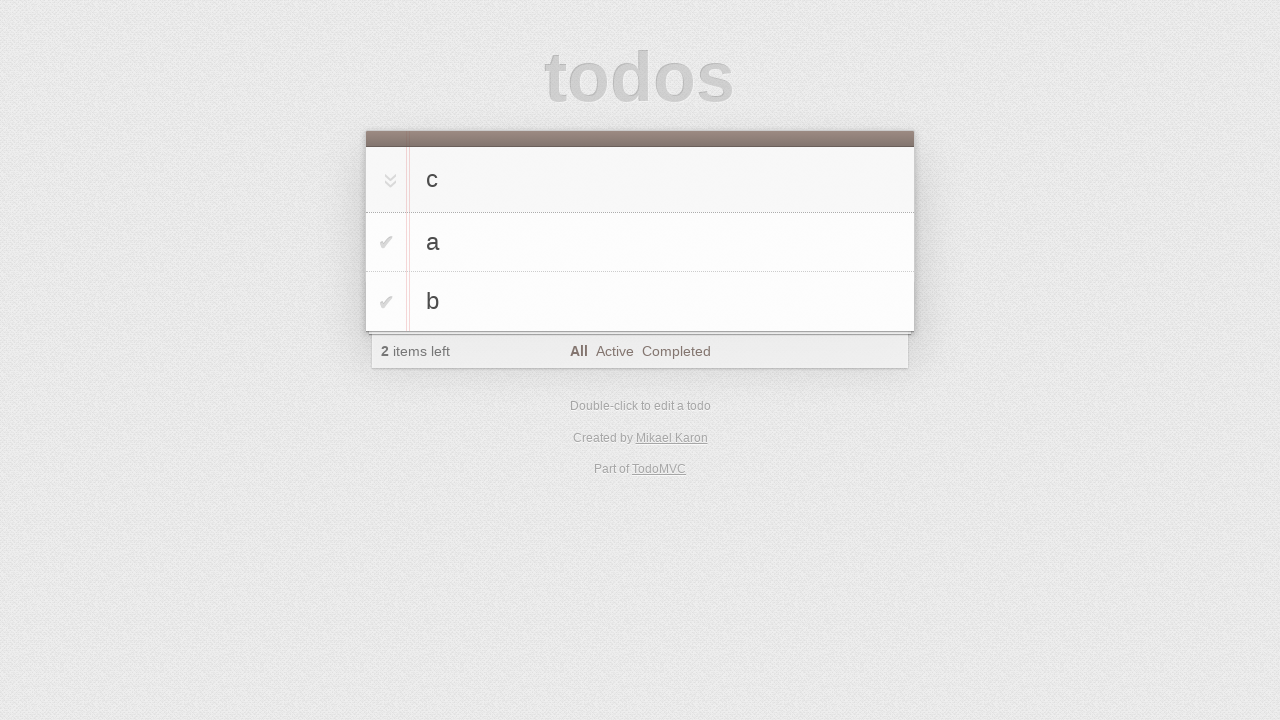

Pressed Enter to add task 'c' on #new-todo
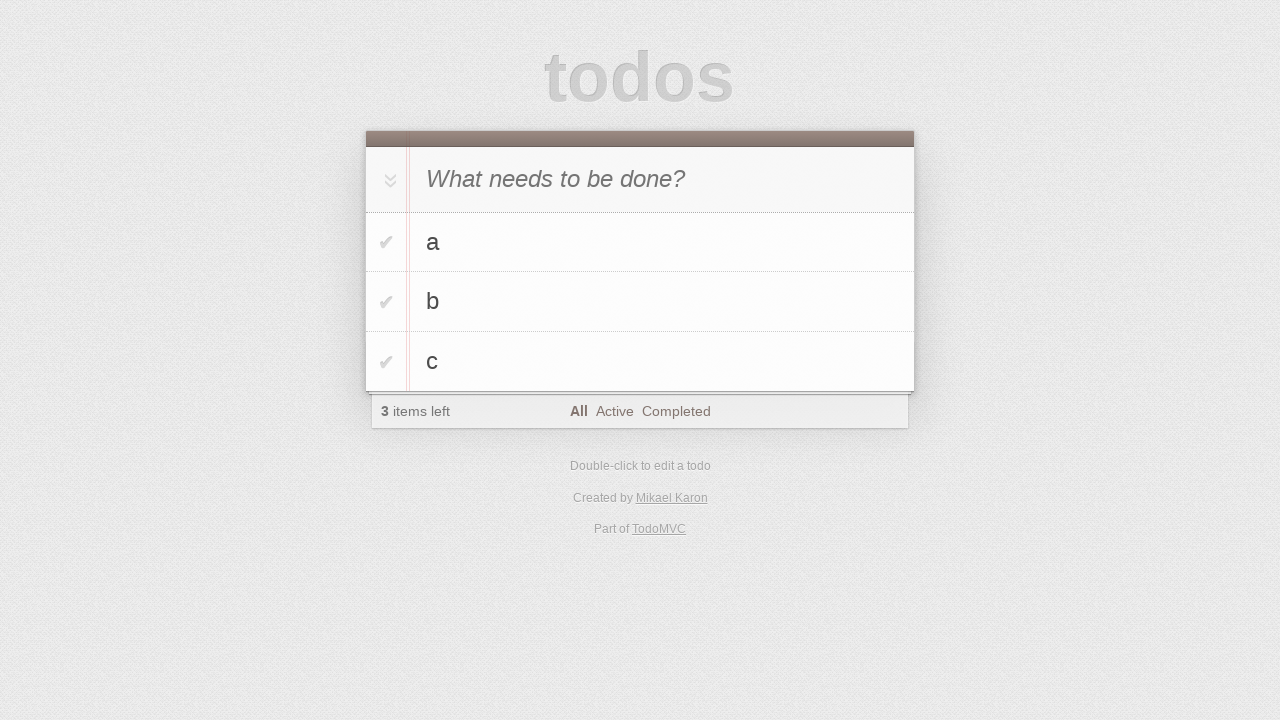

Verified all three tasks appear in the todo list
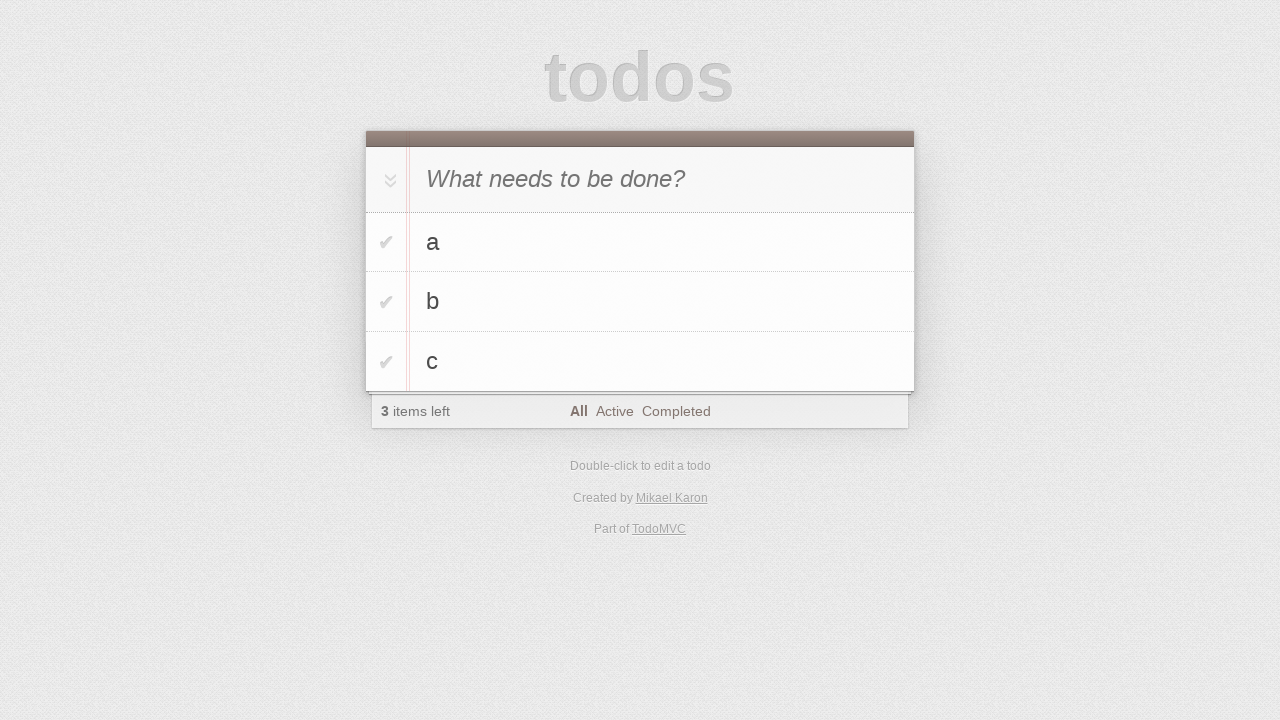

Located task 'a' in the todo list
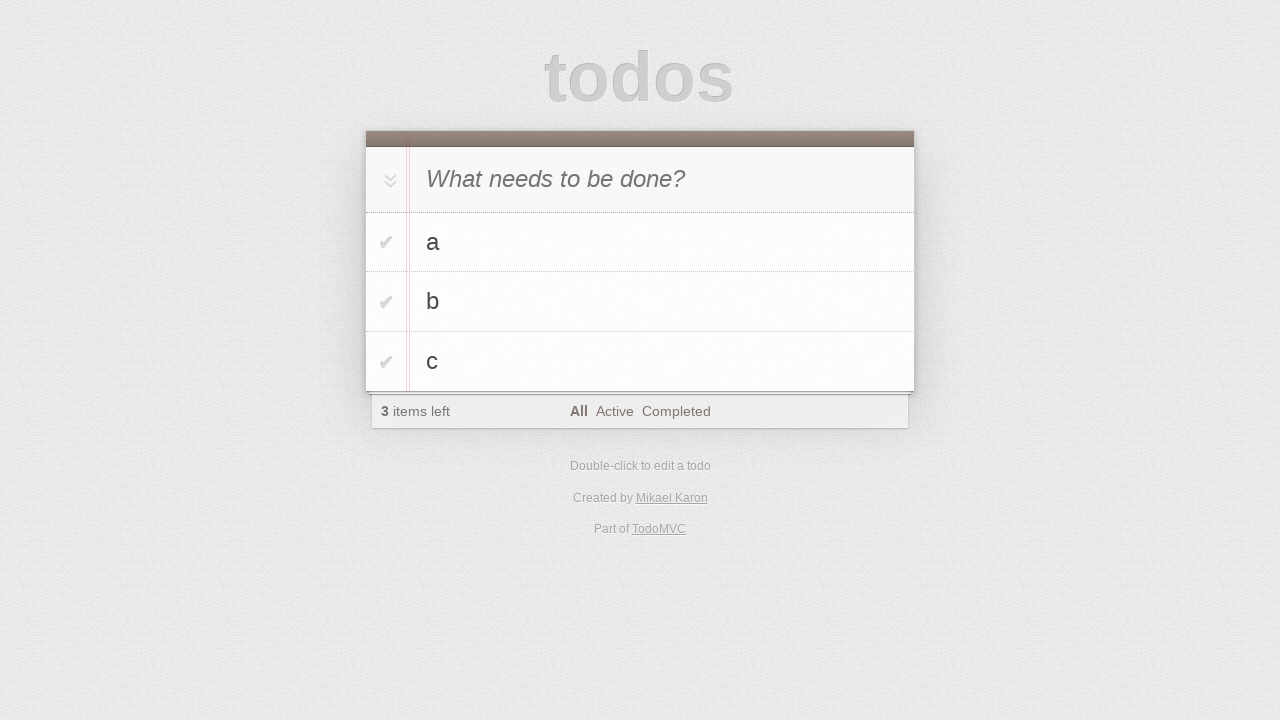

Double-clicked task 'a' to enter edit mode at (640, 242) on #todo-list>li >> internal:has-text="a"i >> nth=0
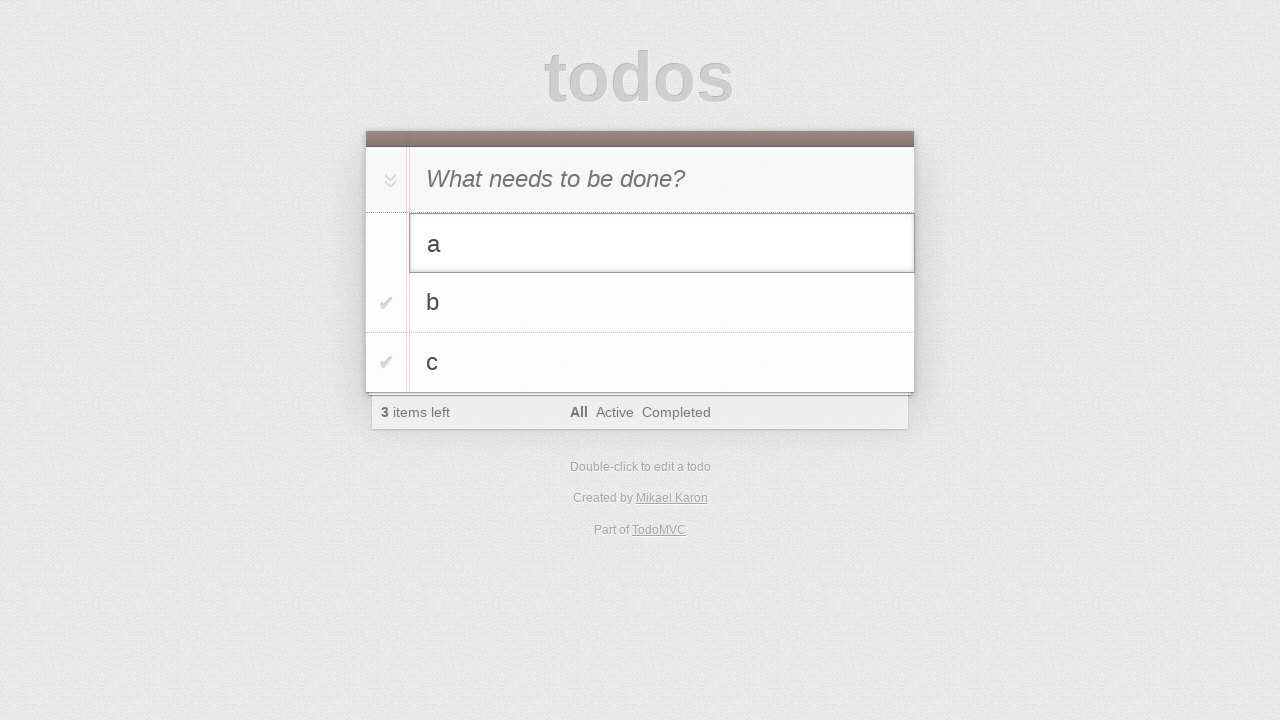

Updated task text to 'a edited' on #todo-list>li.editing .edit
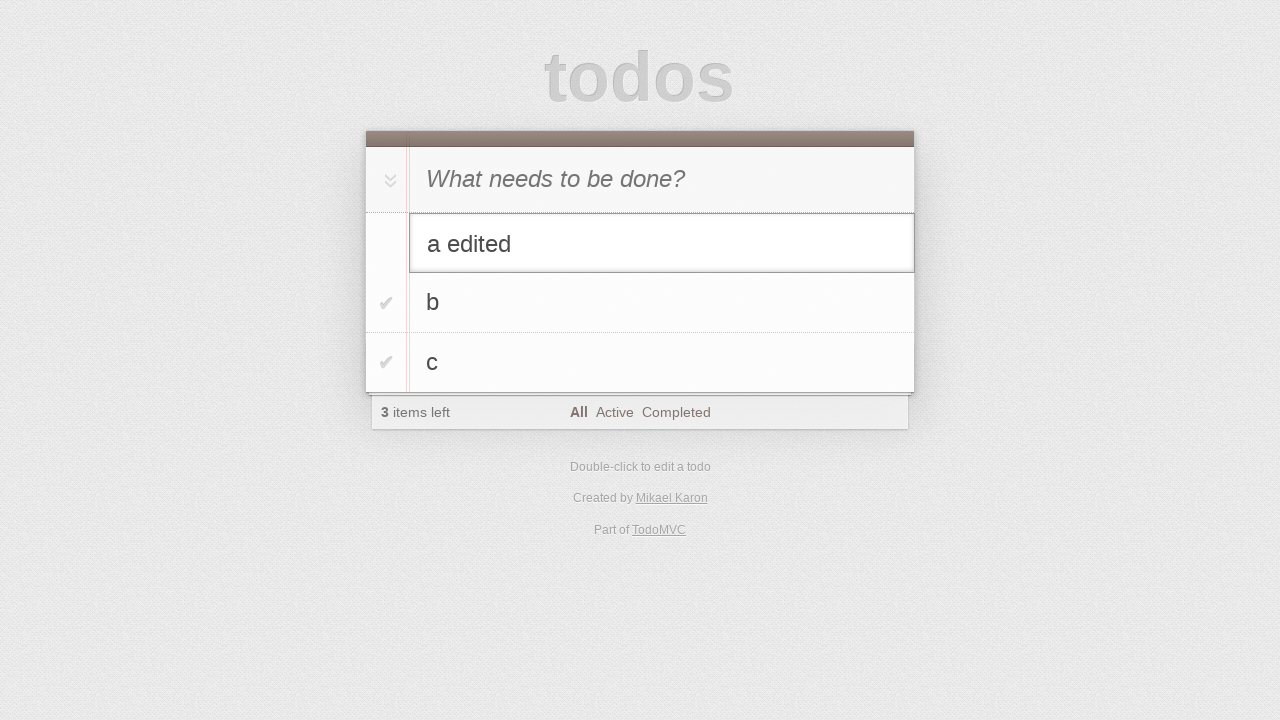

Pressed Enter to confirm editing task 'a' on #todo-list>li.editing .edit
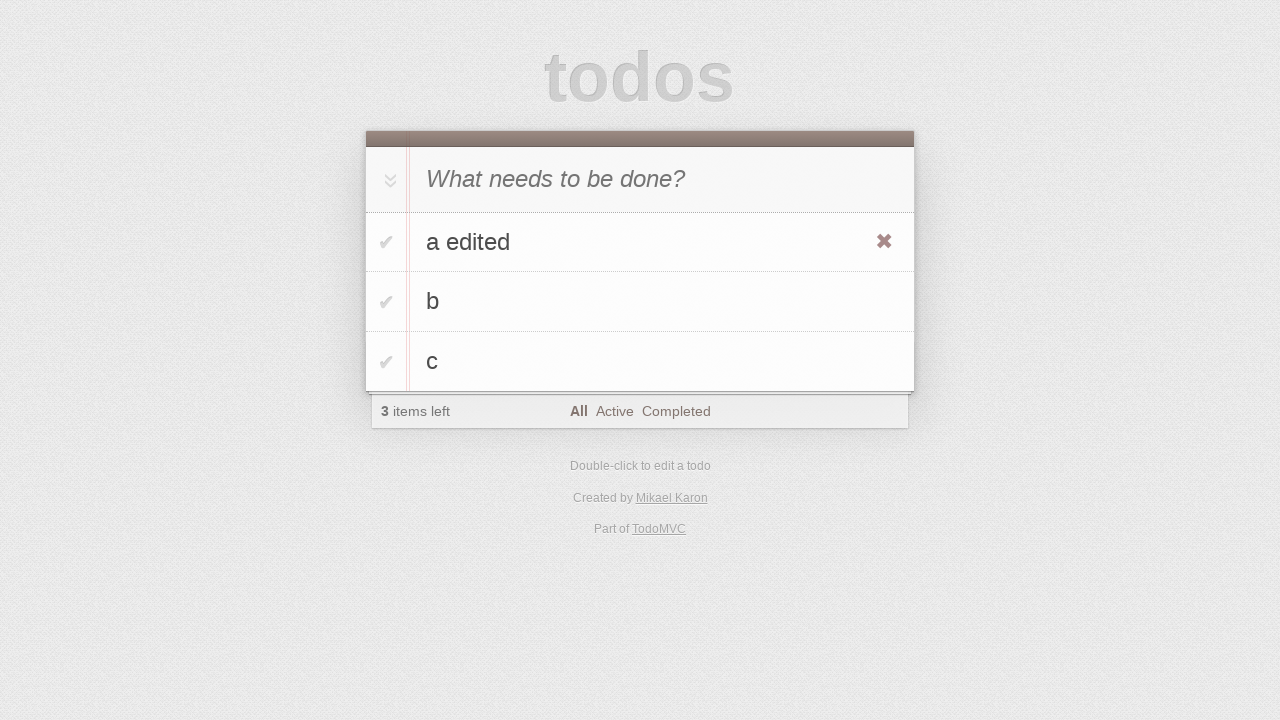

Clicked toggle checkbox to mark task 'a edited' as complete at (386, 242) on #todo-list>li >> internal:has-text="a edited"i >> .toggle
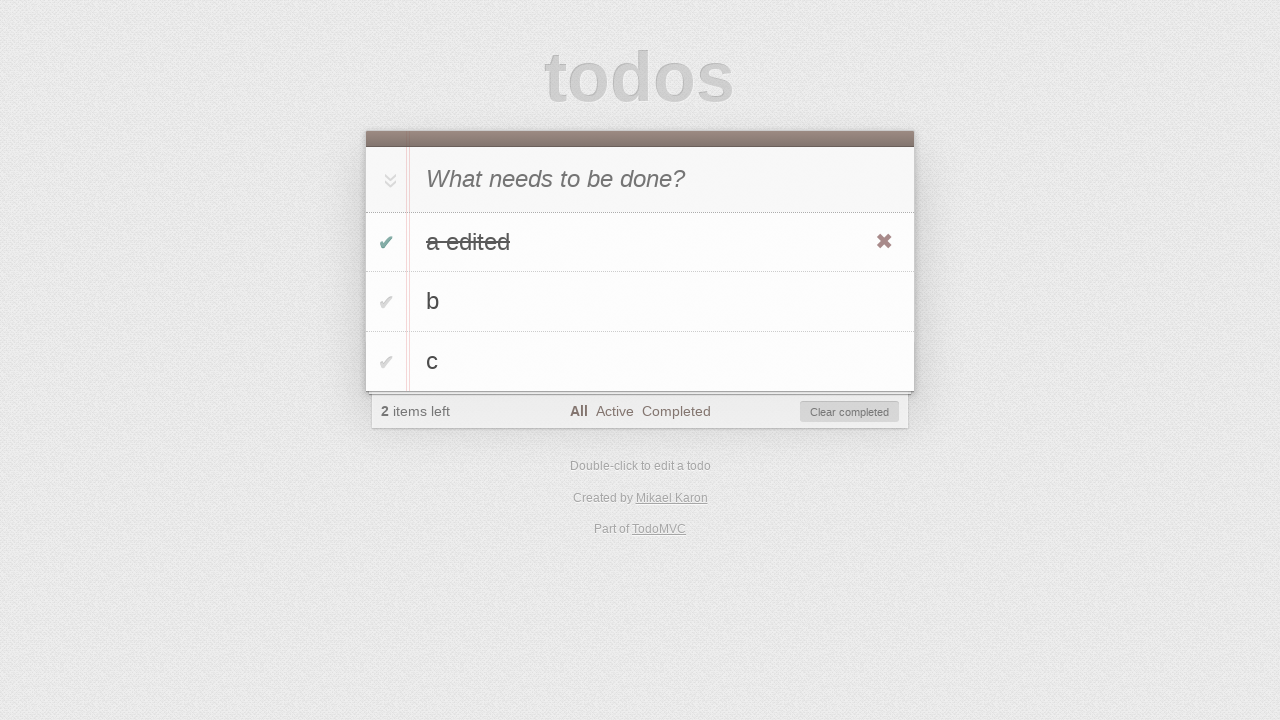

Clicked 'Clear completed' button to remove completed task at (850, 412) on #clear-completed
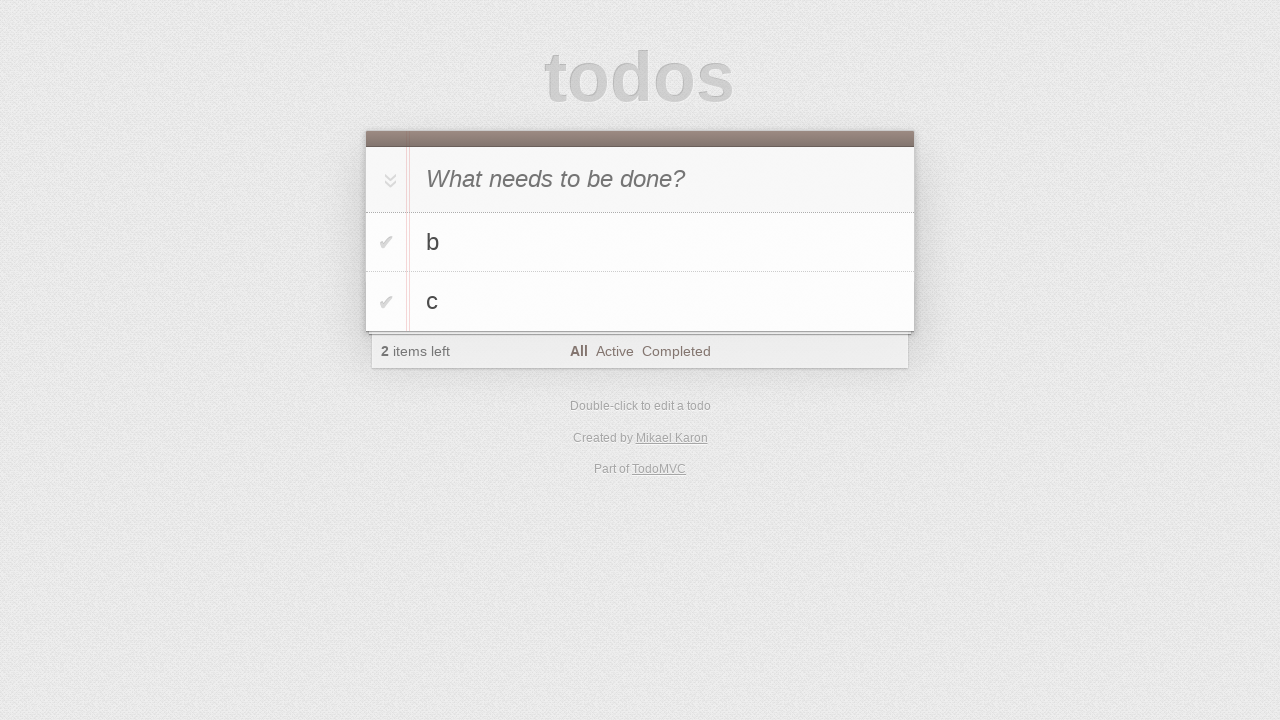

Located task 'c' in the todo list
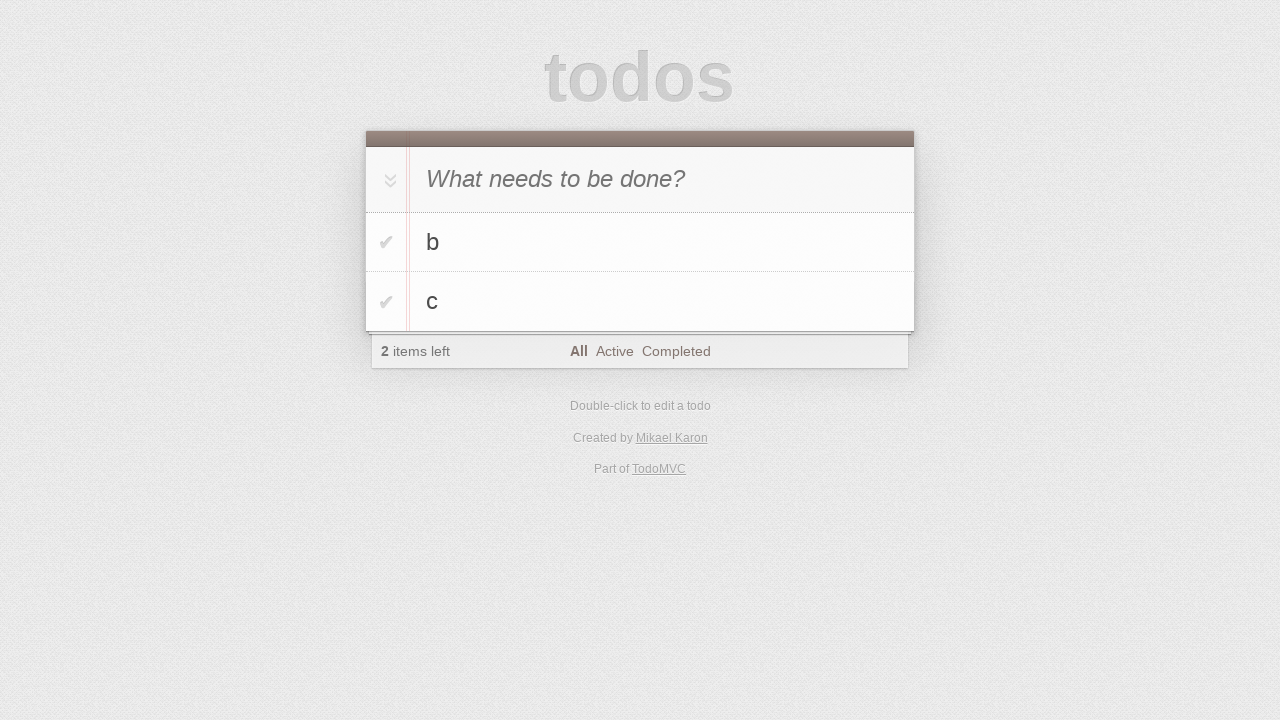

Double-clicked task 'c' to enter edit mode at (640, 302) on #todo-list>li >> internal:has-text="c"i >> nth=0
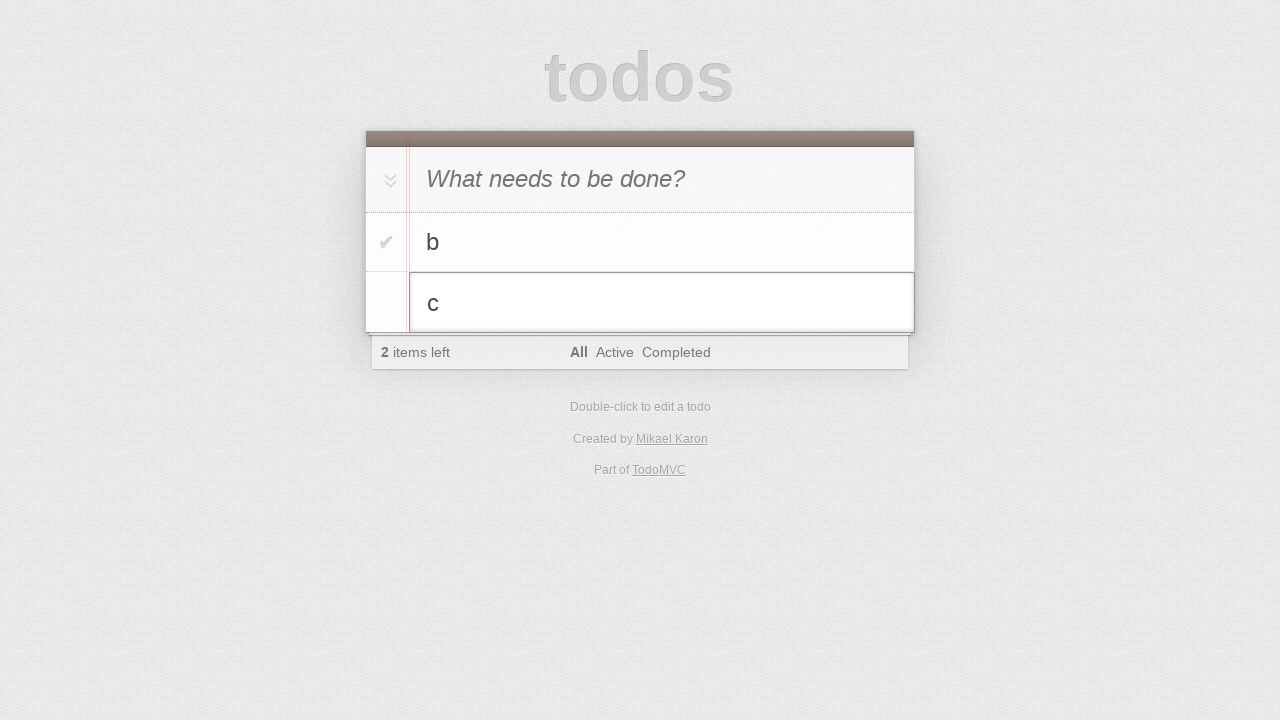

Updated task text to 'c cancel editing' in edit field on #todo-list>li.editing .edit
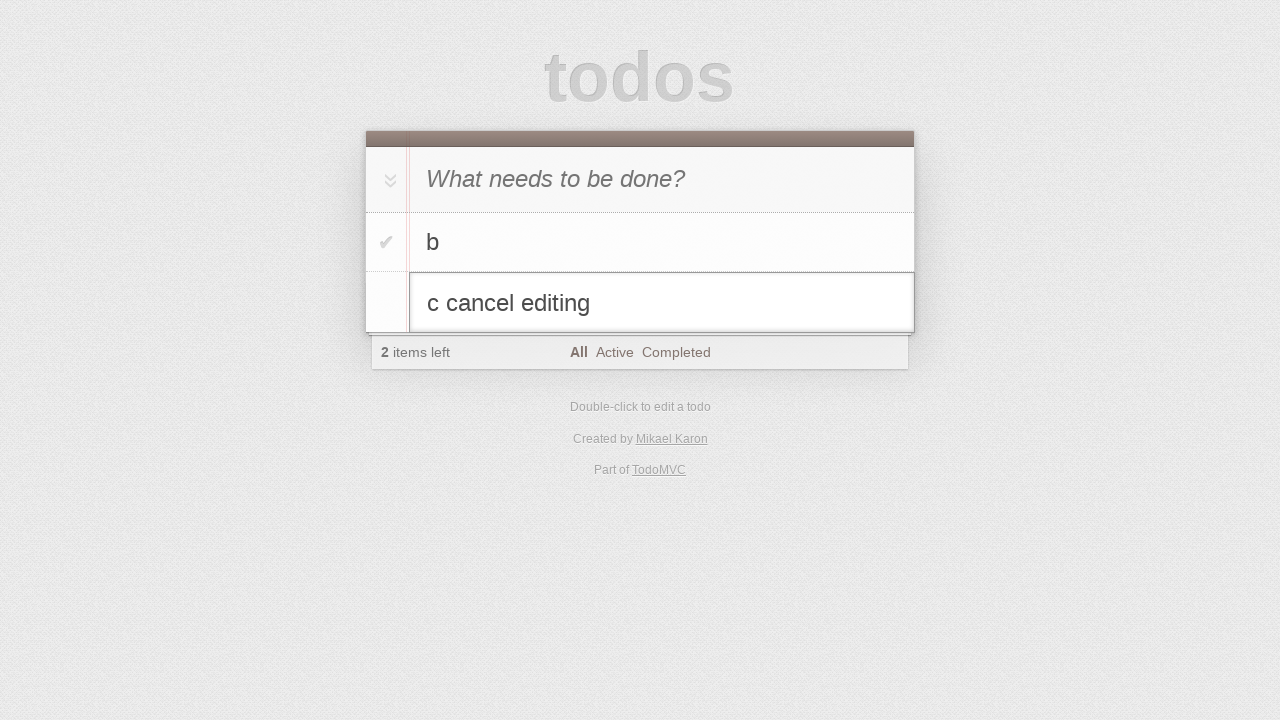

Pressed Escape to cancel editing task 'c' on #todo-list>li.editing .edit
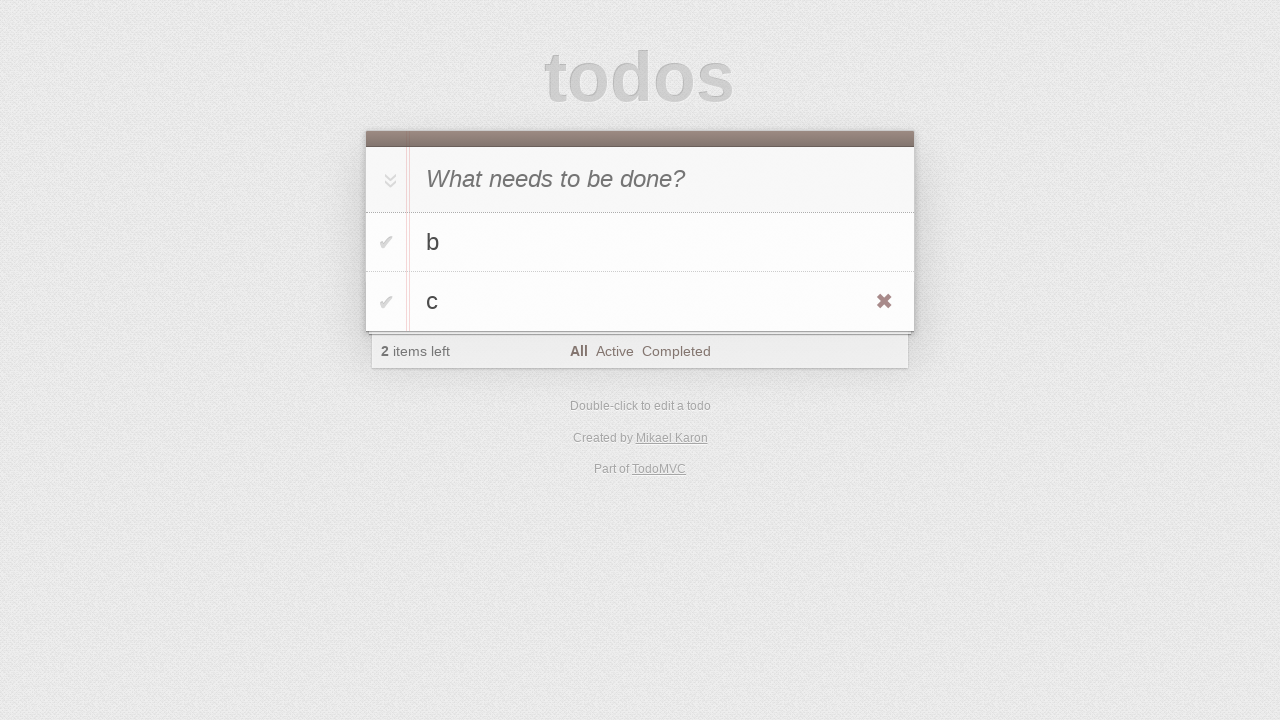

Located task 'c' again for deletion
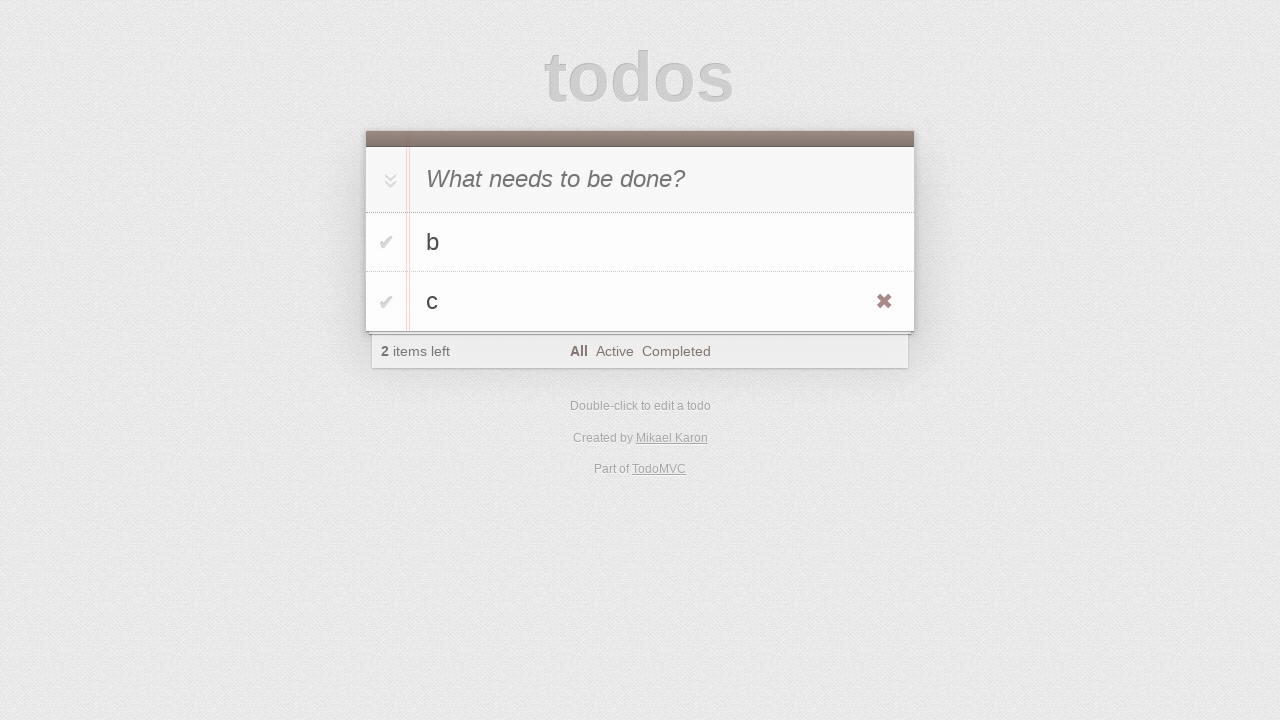

Hovered over task 'c' to reveal delete button at (640, 302) on #todo-list>li >> internal:has-text="c"i >> nth=0
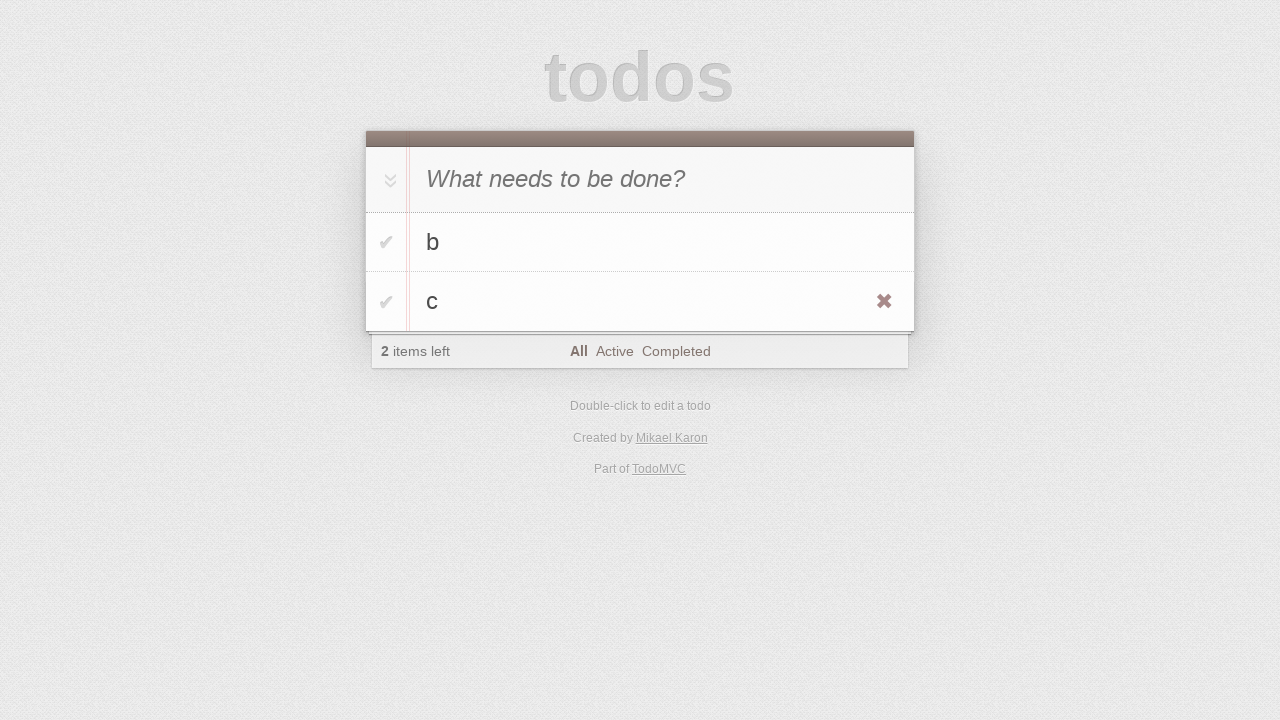

Clicked destroy button to delete task 'c' at (884, 302) on #todo-list>li >> internal:has-text="c"i >> nth=0 >> .destroy
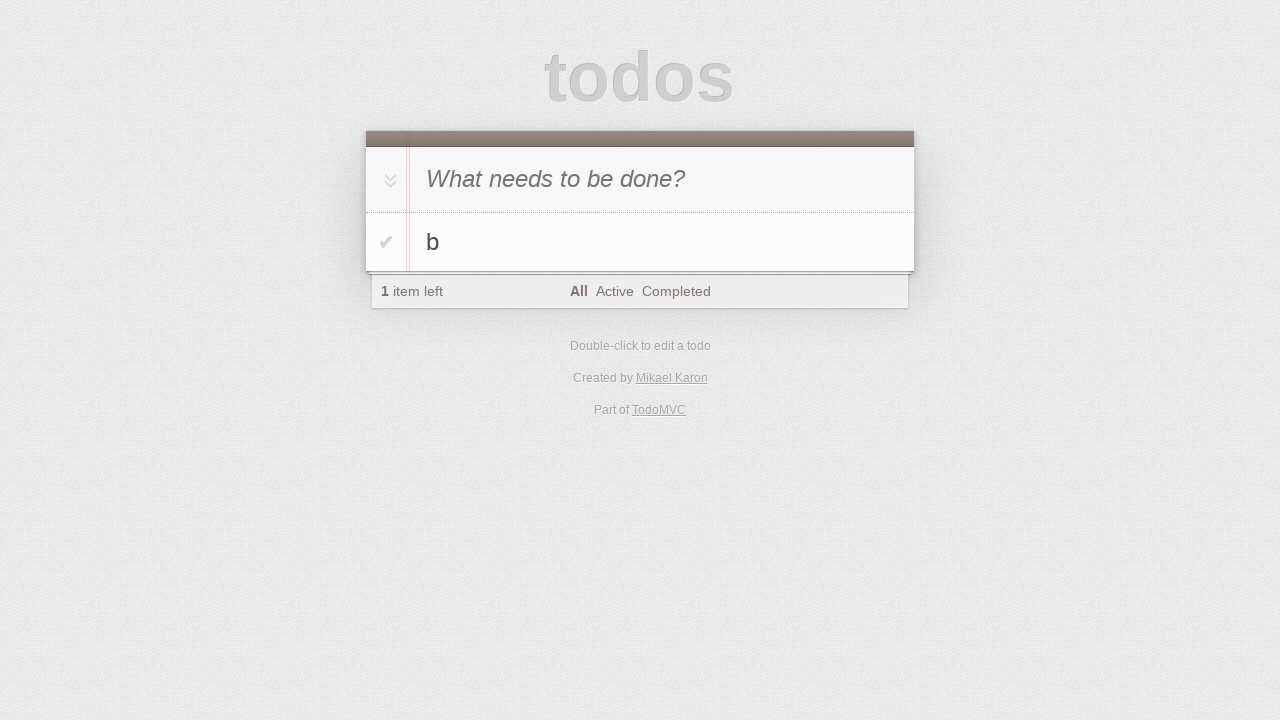

Verified only task 'b' remains in the todo list
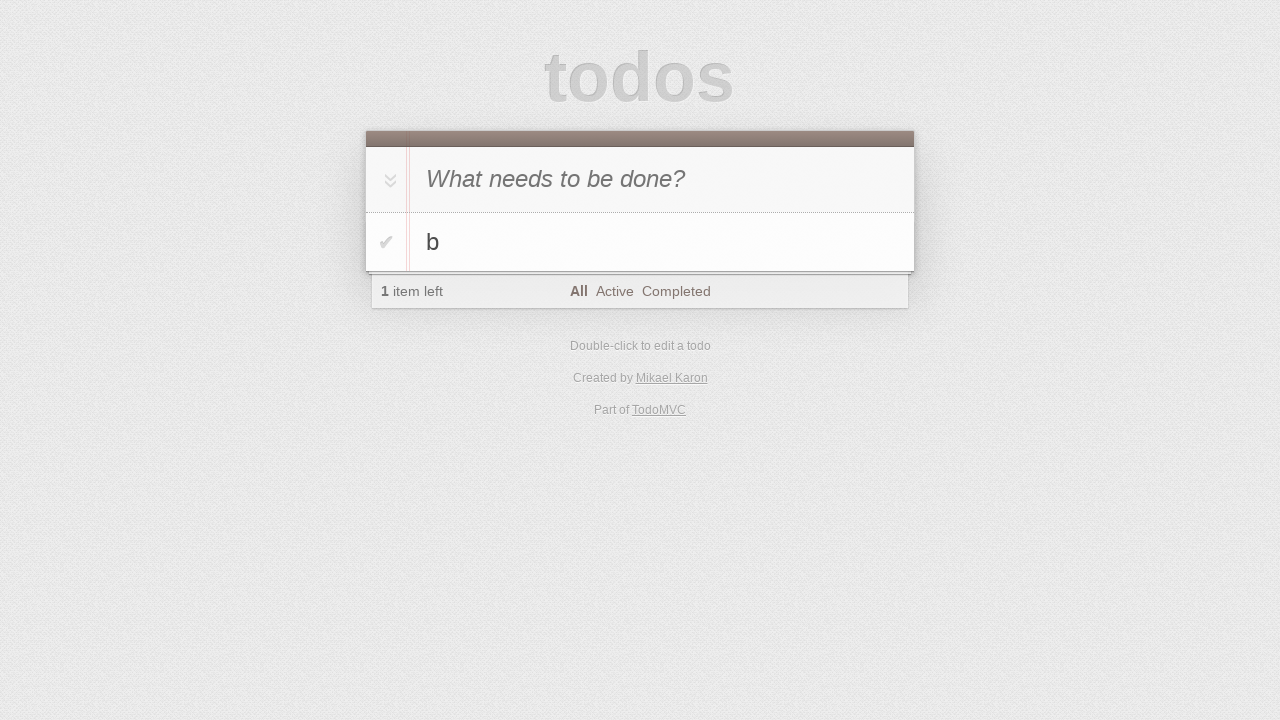

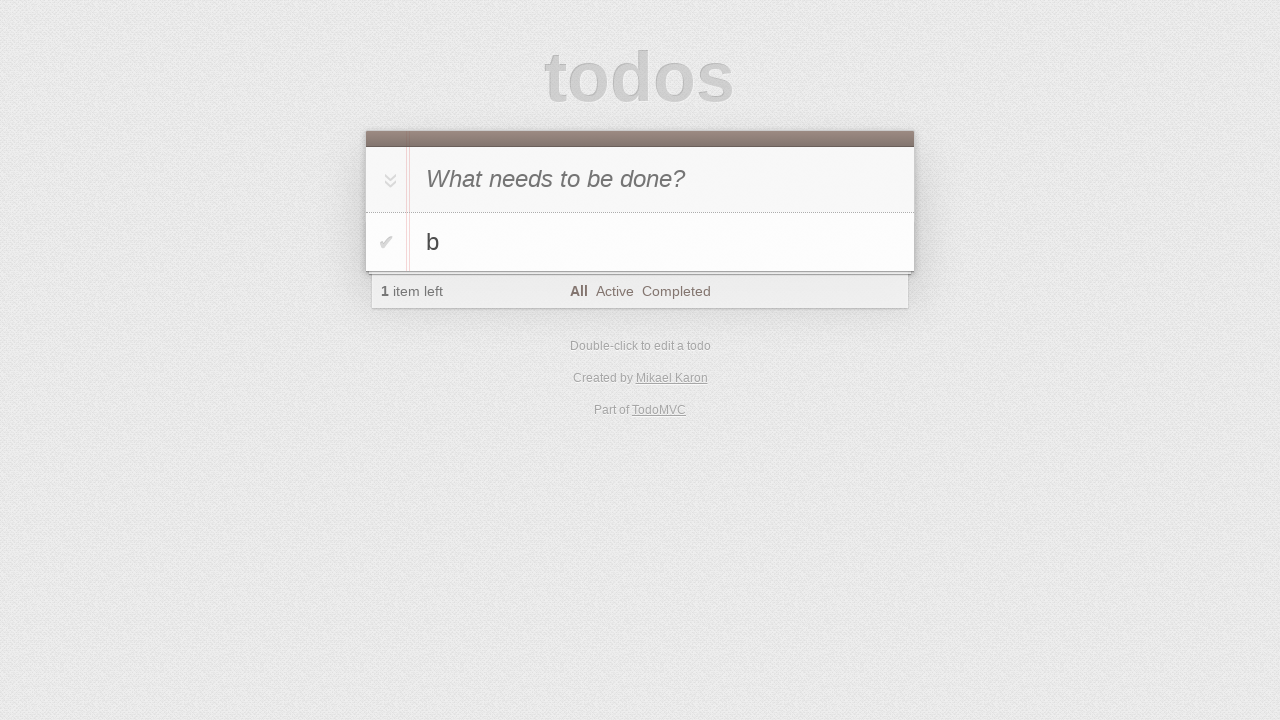